Navigates to Form Authentication page, clicks login with empty fields, then clicks X to dismiss error message

Starting URL: https://the-internet.herokuapp.com/

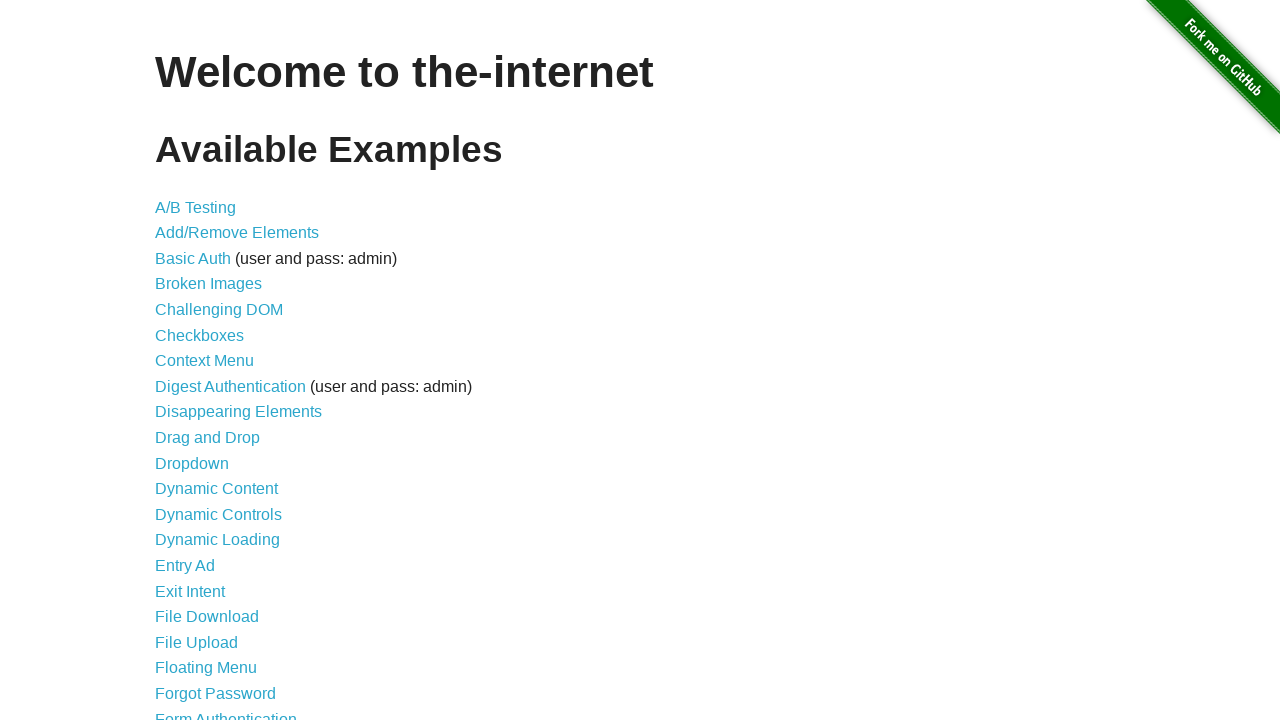

Clicked on Form Authentication link at (226, 712) on a:text('Form Authentication')
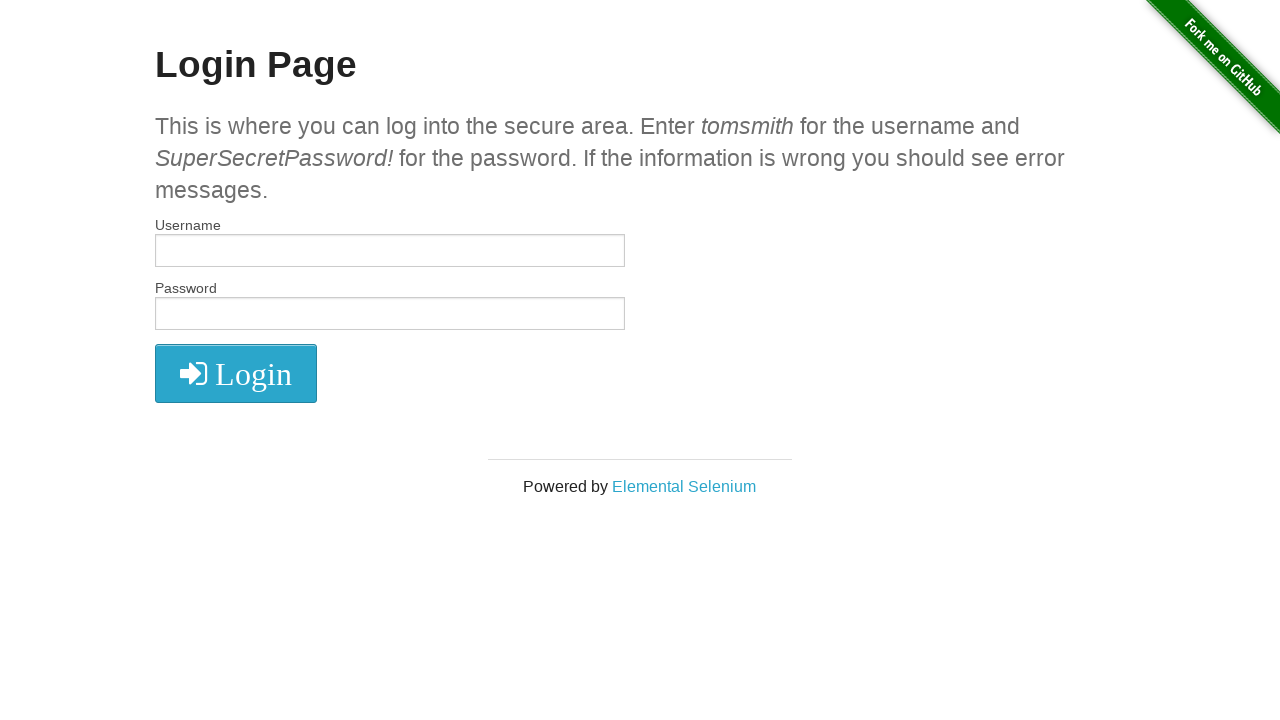

Cleared username field on #username
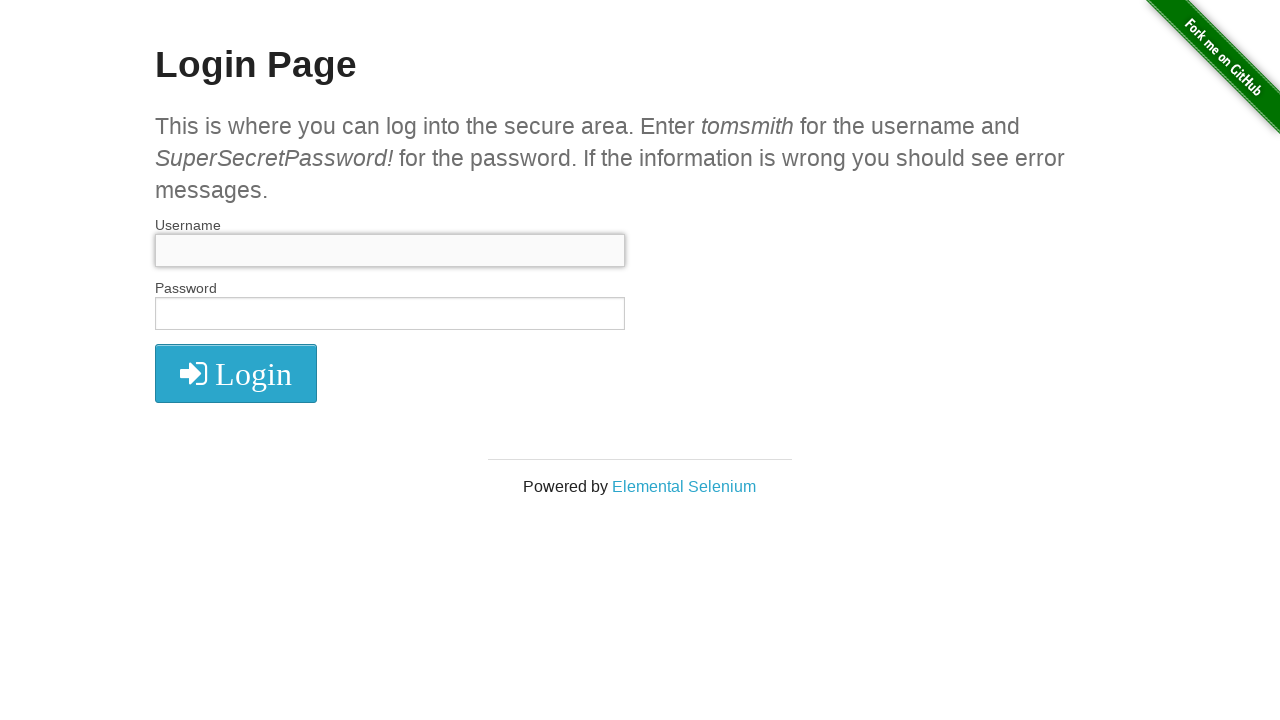

Cleared password field on #password
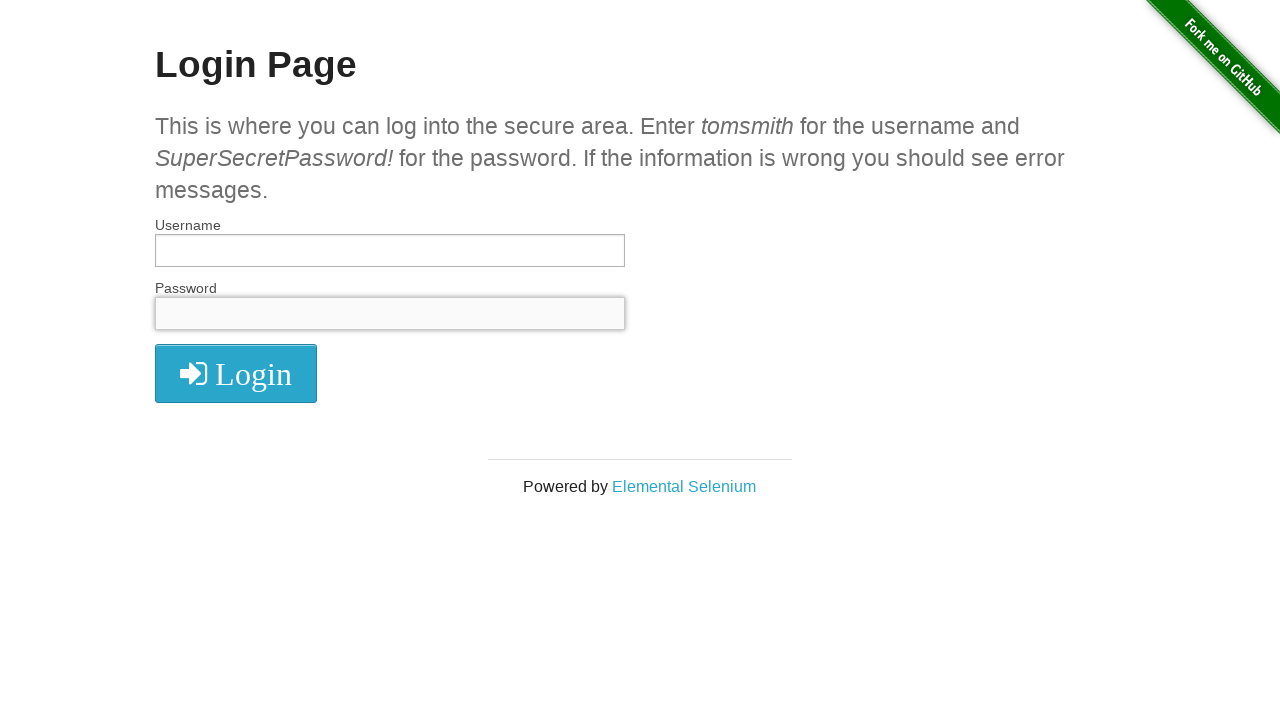

Clicked login button with empty fields at (236, 373) on button.radius[type='submit']
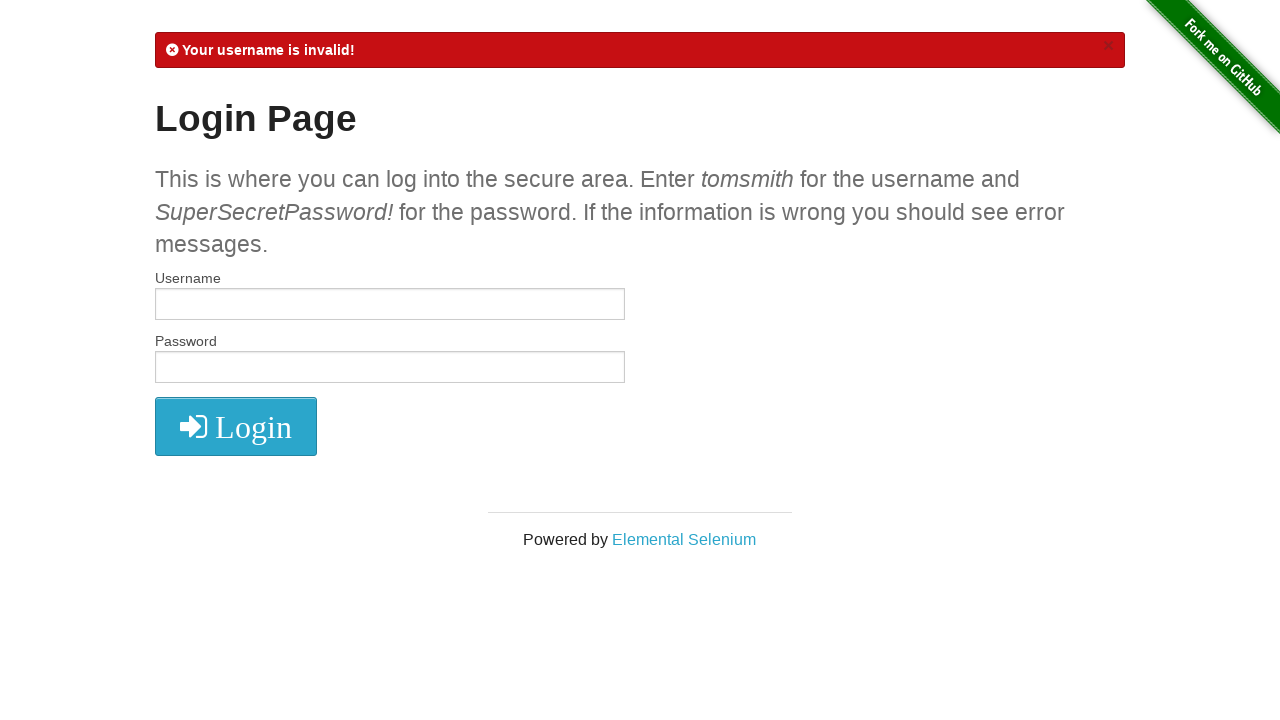

Error message displayed
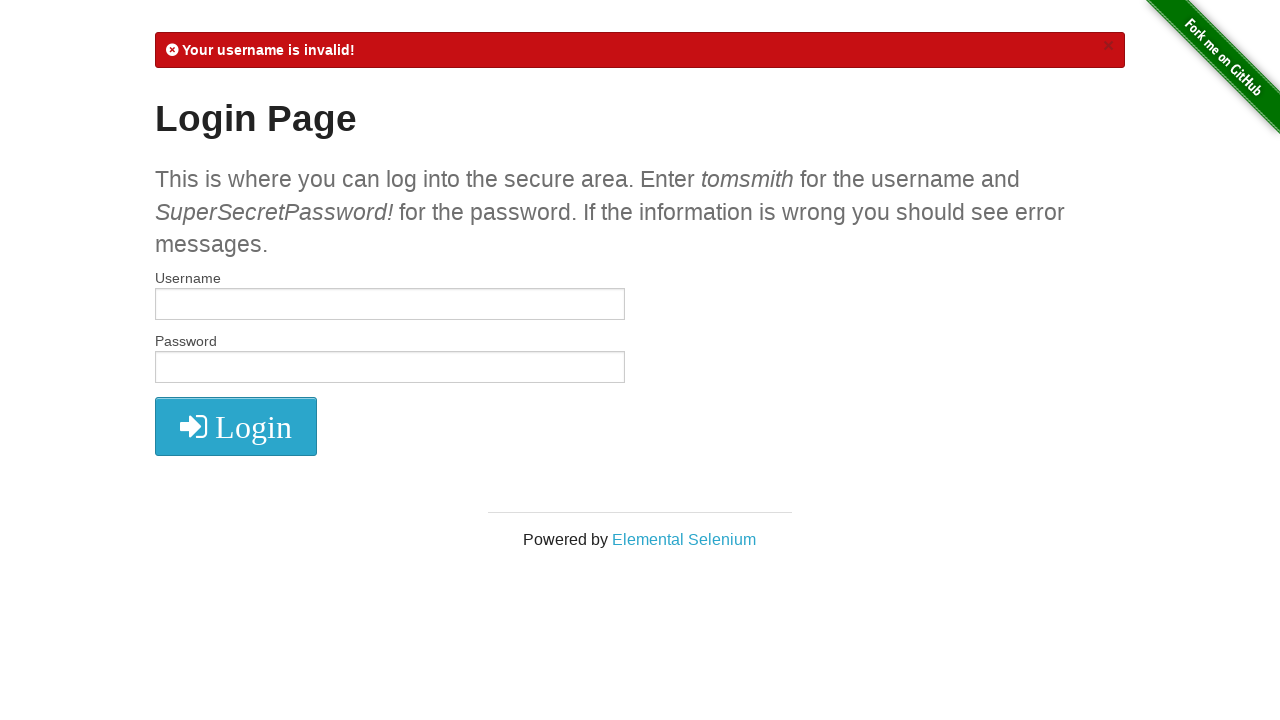

Clicked X to dismiss error message at (1108, 46) on #flash a
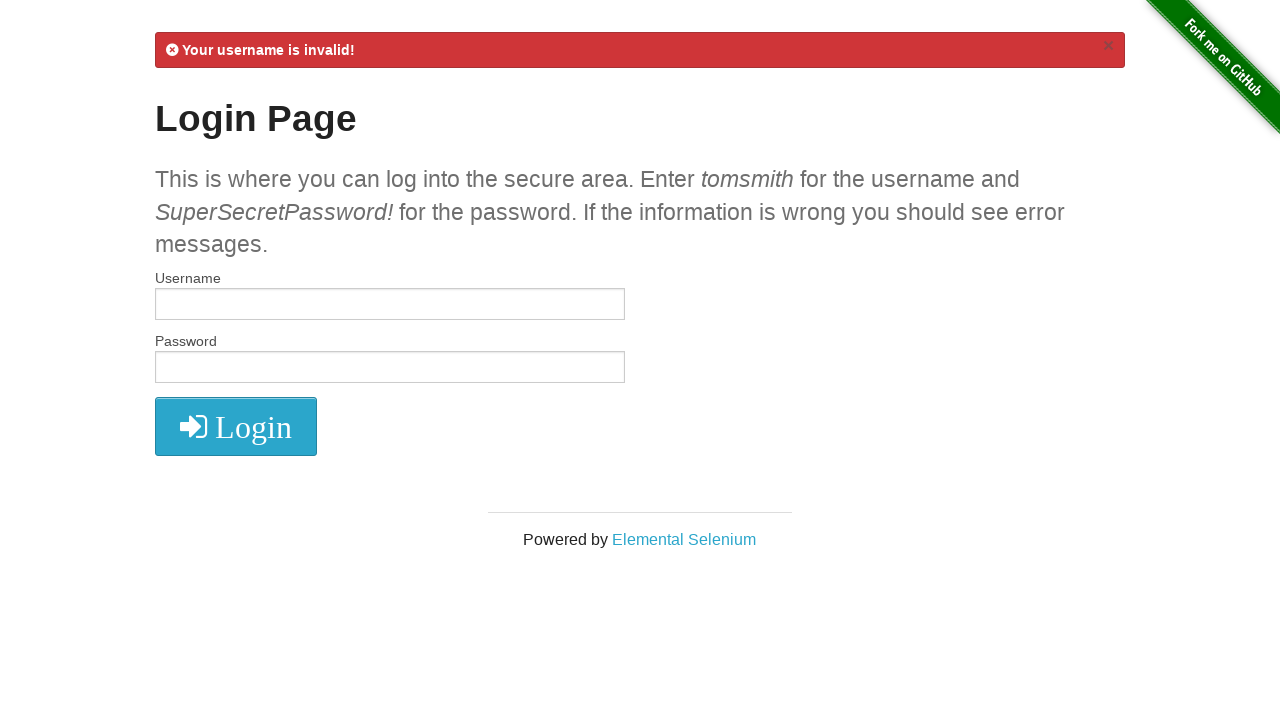

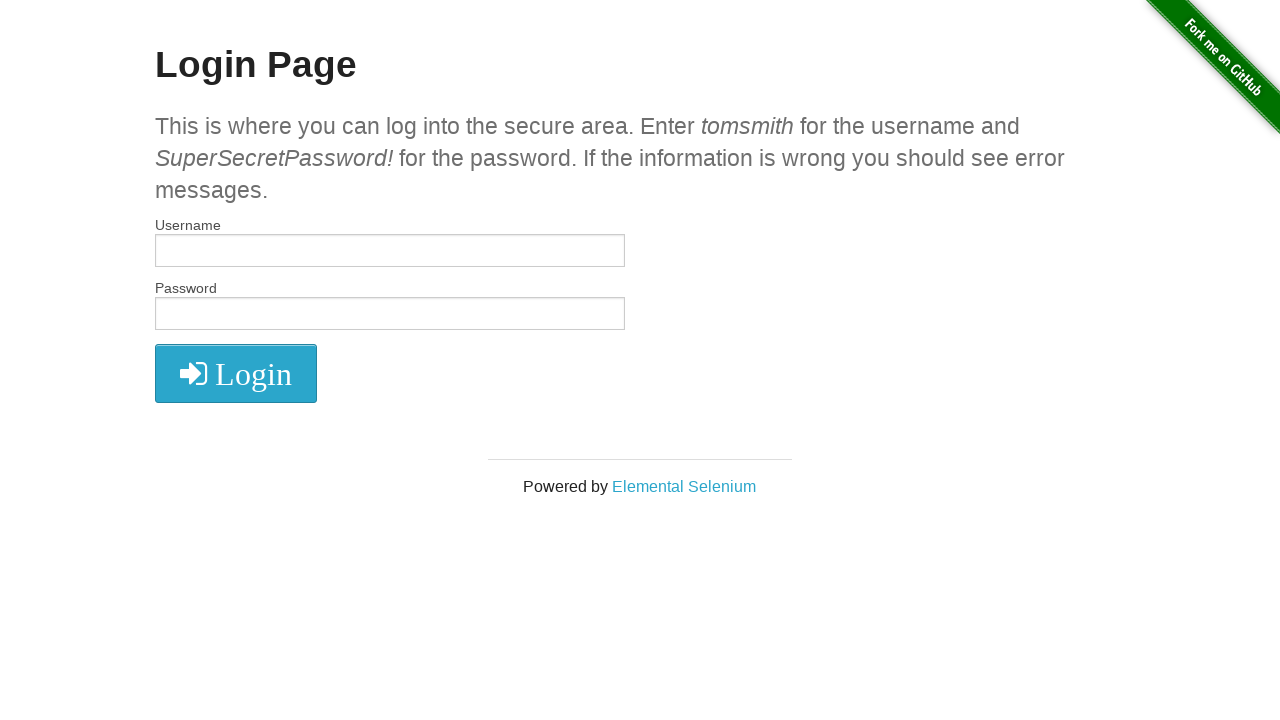